Tests a complex form by filling in username, password, email, selecting radio buttons, dropdowns, checkboxes, and submitting the form

Starting URL: http://www.vrbrothers.com/cn/wqm/demo/pages/Demo-ComplexForm.aspx

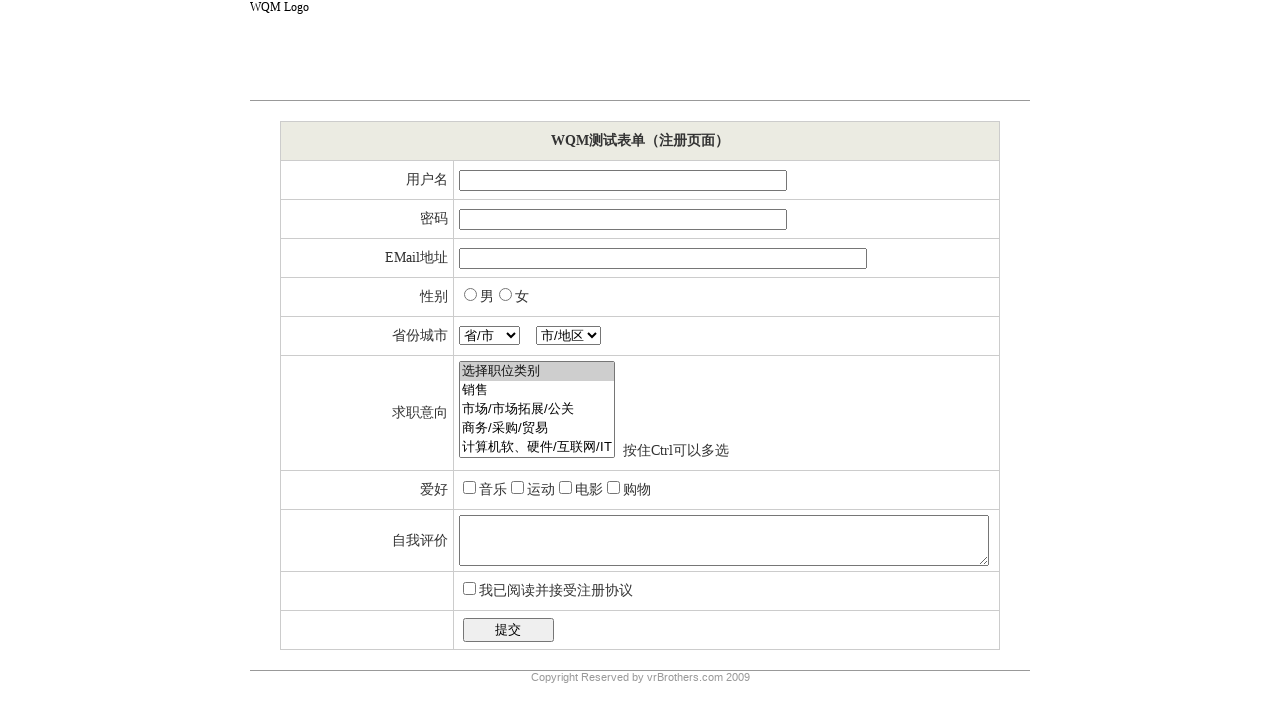

Navigated to complex form page
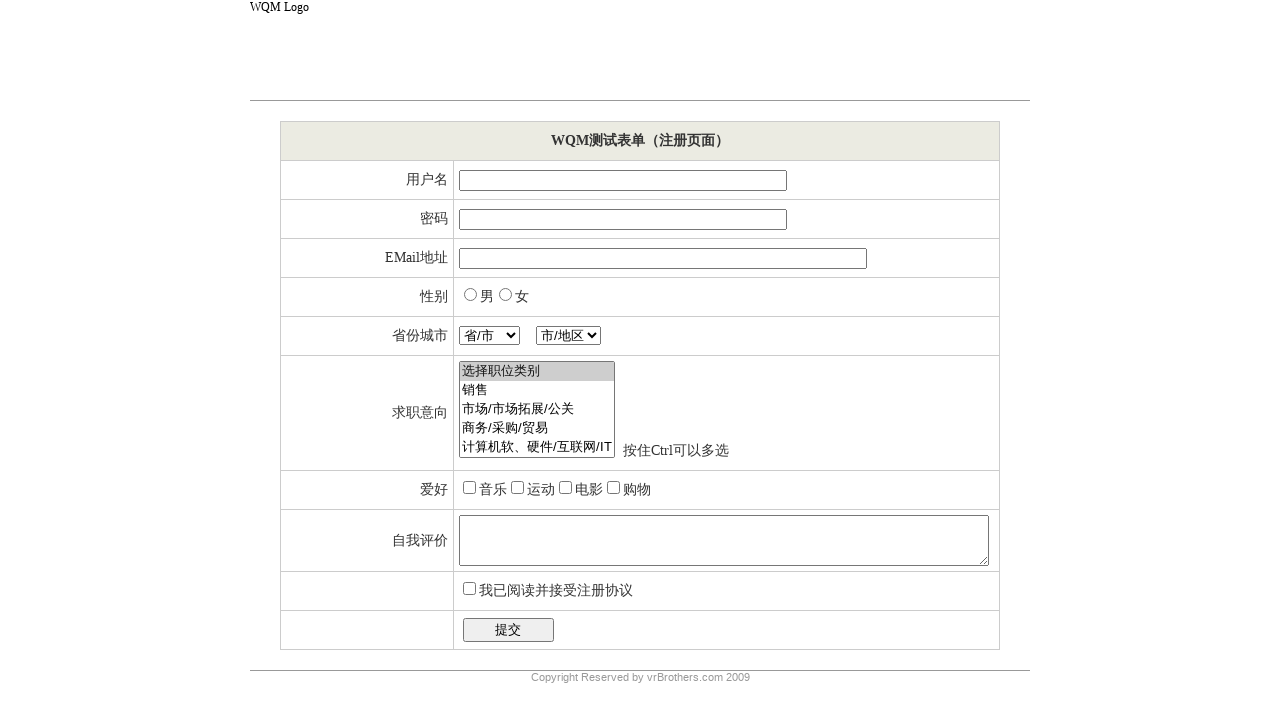

Filled username field with 'TestUser2024' on //*[@id="ctl00_mainContent_tbUsername"]
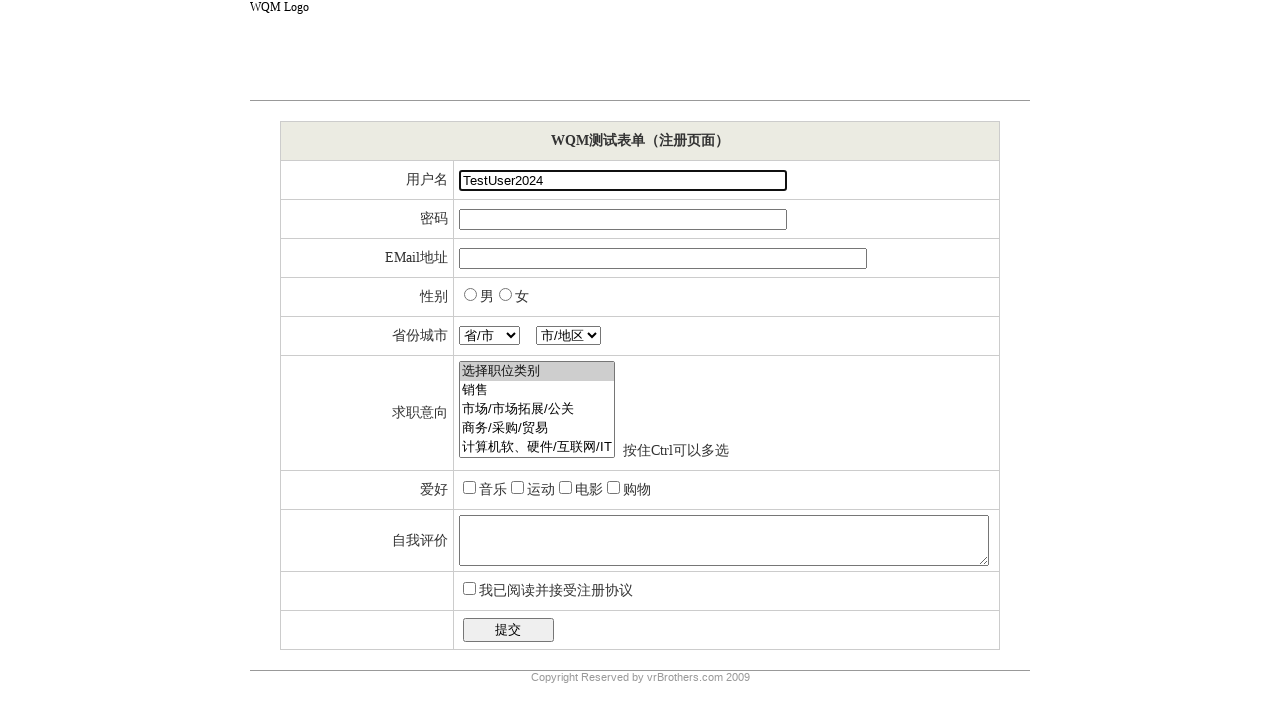

Filled password field with 'SecurePass789' on //*[@id="ctl00_mainContent_tbPassword"]
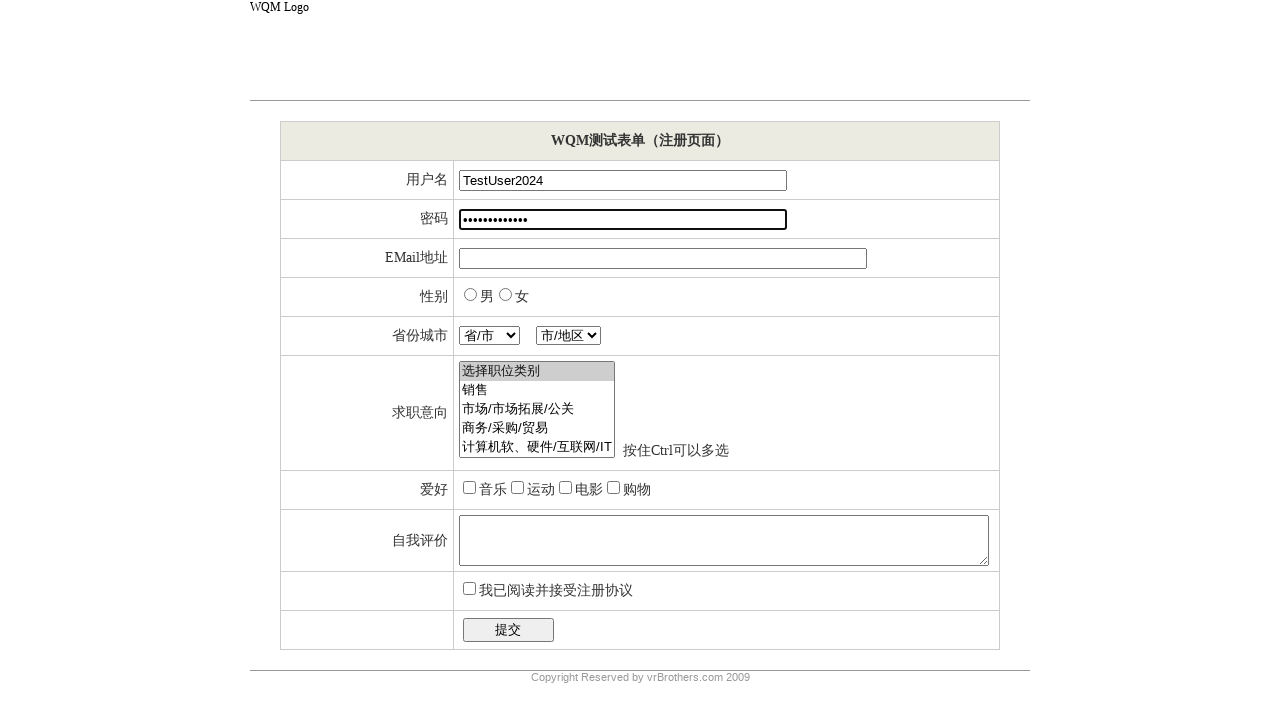

Filled email field with 'testform@example.com' on //*[@id="ctl00_mainContent_tbEMail"]
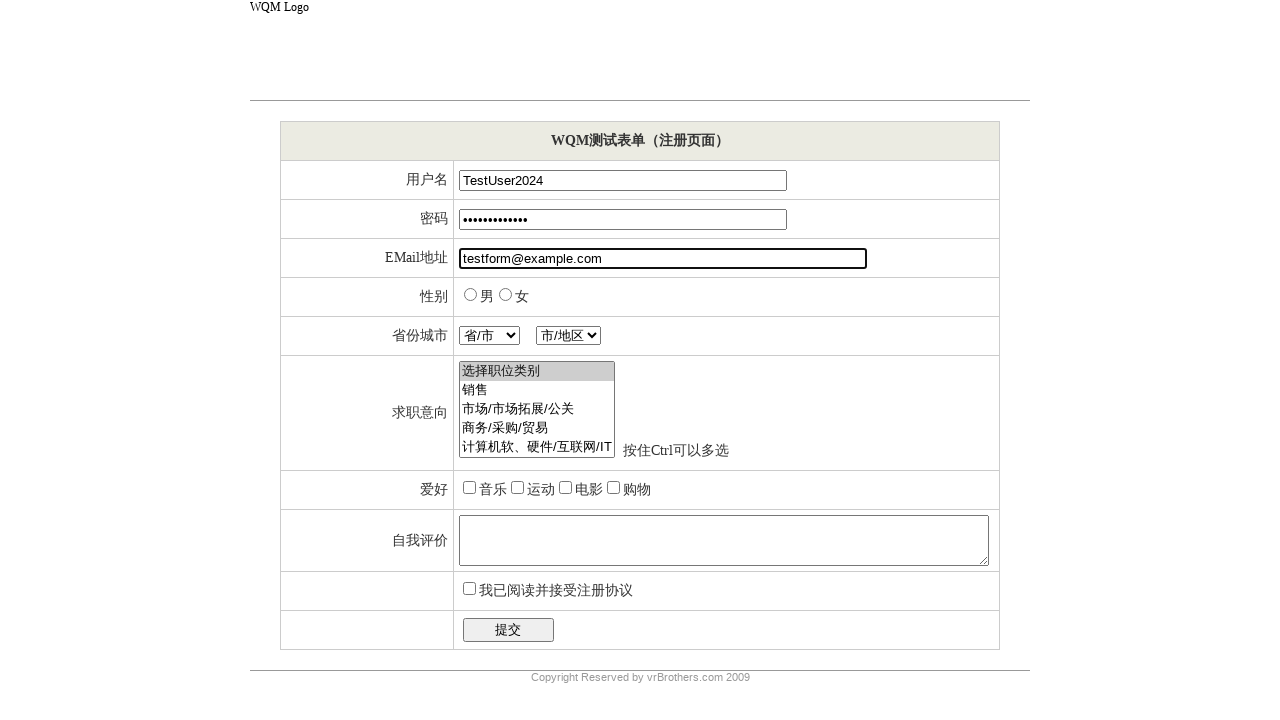

Selected Male gender radio button at (470, 294) on xpath=//input[@type="radio" and @value="男"]
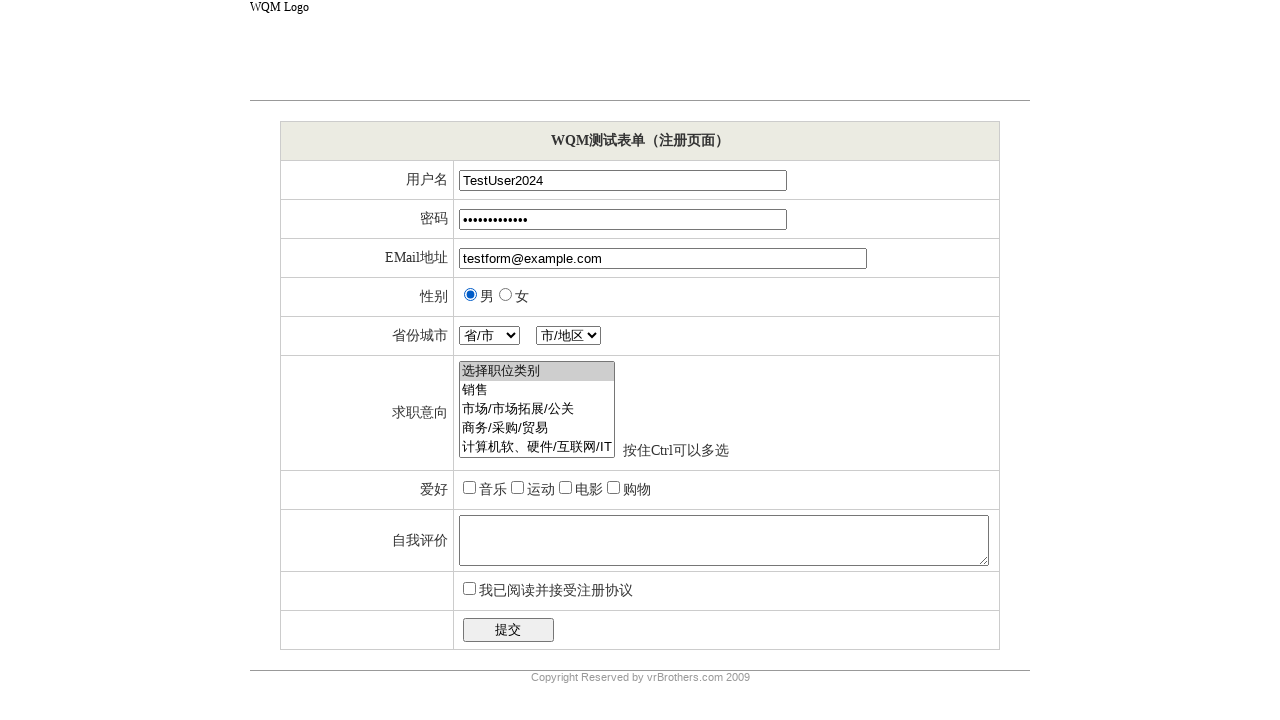

Selected '湖北' from province dropdown on //*[@id="ctl00_mainContent_ddlProvince"]
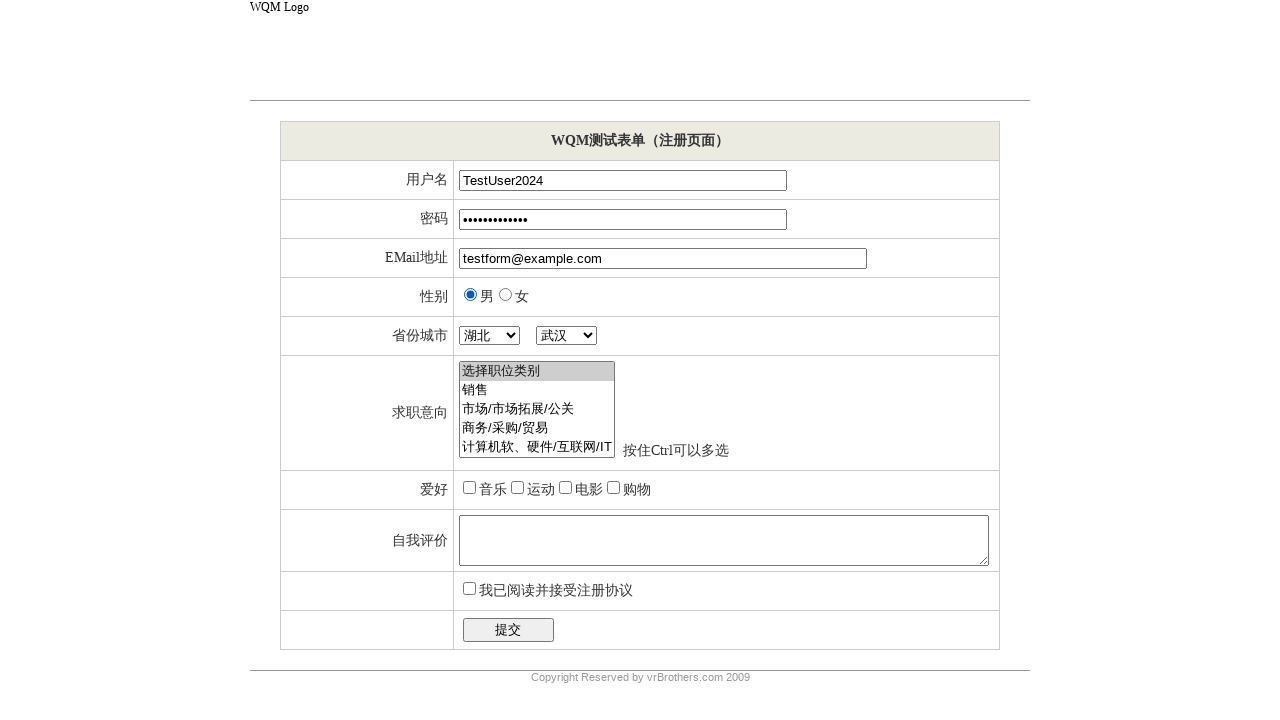

Selected '荆州' from city dropdown on //*[@id="ctl00_mainContent_ddlCity"]
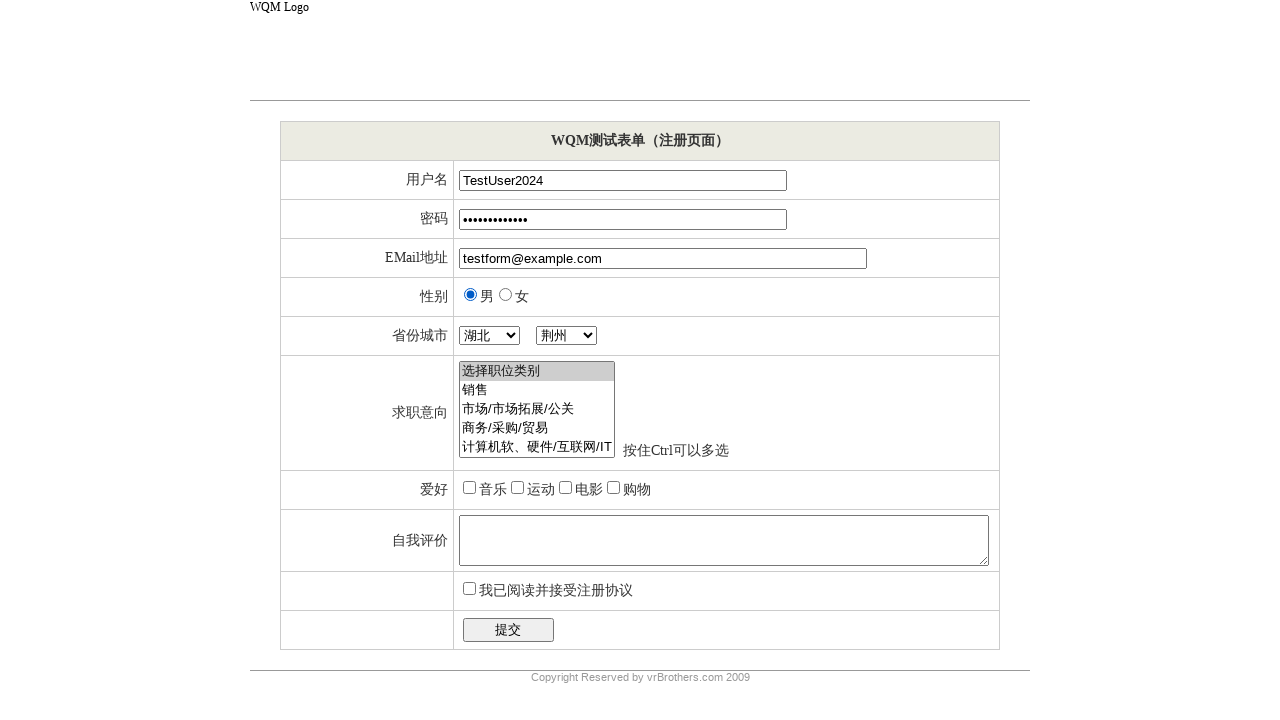

Selected '通信技术' from objectives dropdown on //*[@id="ctl00_mainContent_lbObjectives"]
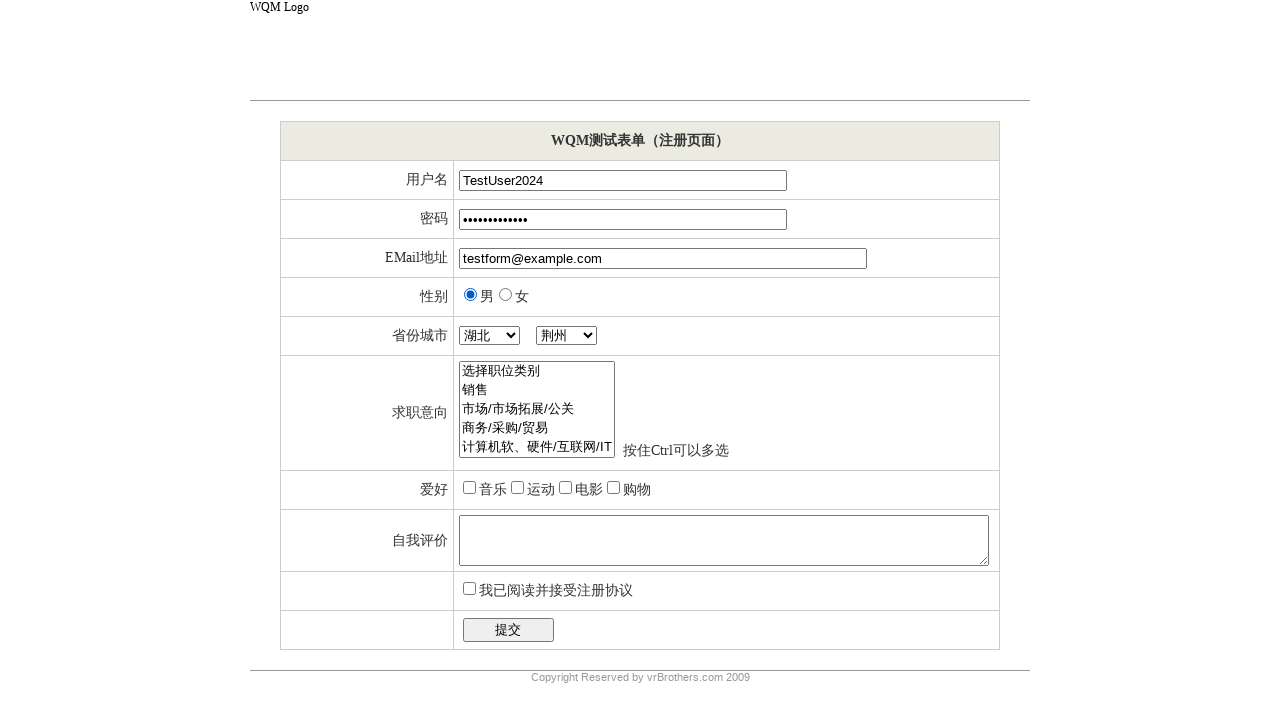

Checked '音乐' hobby checkbox at (493, 490) on xpath=//label[text()="音乐"]
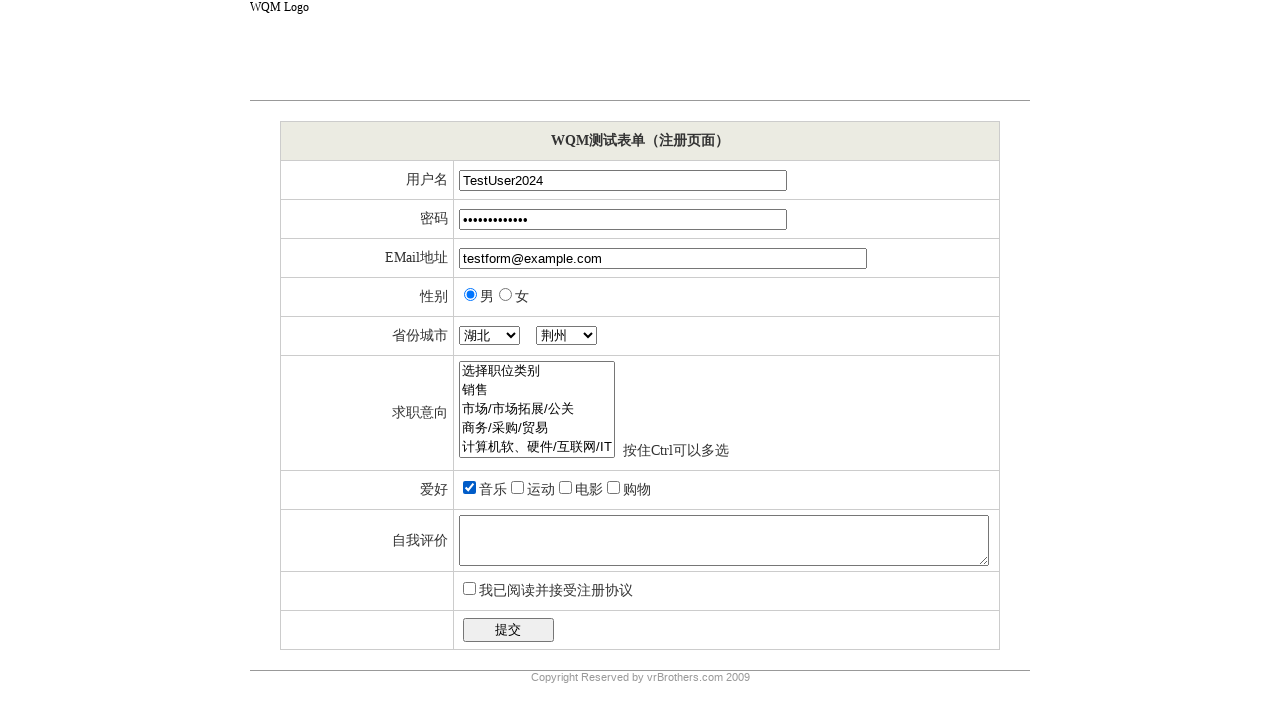

Checked '运动' hobby checkbox at (541, 490) on xpath=//label[text()="运动"]
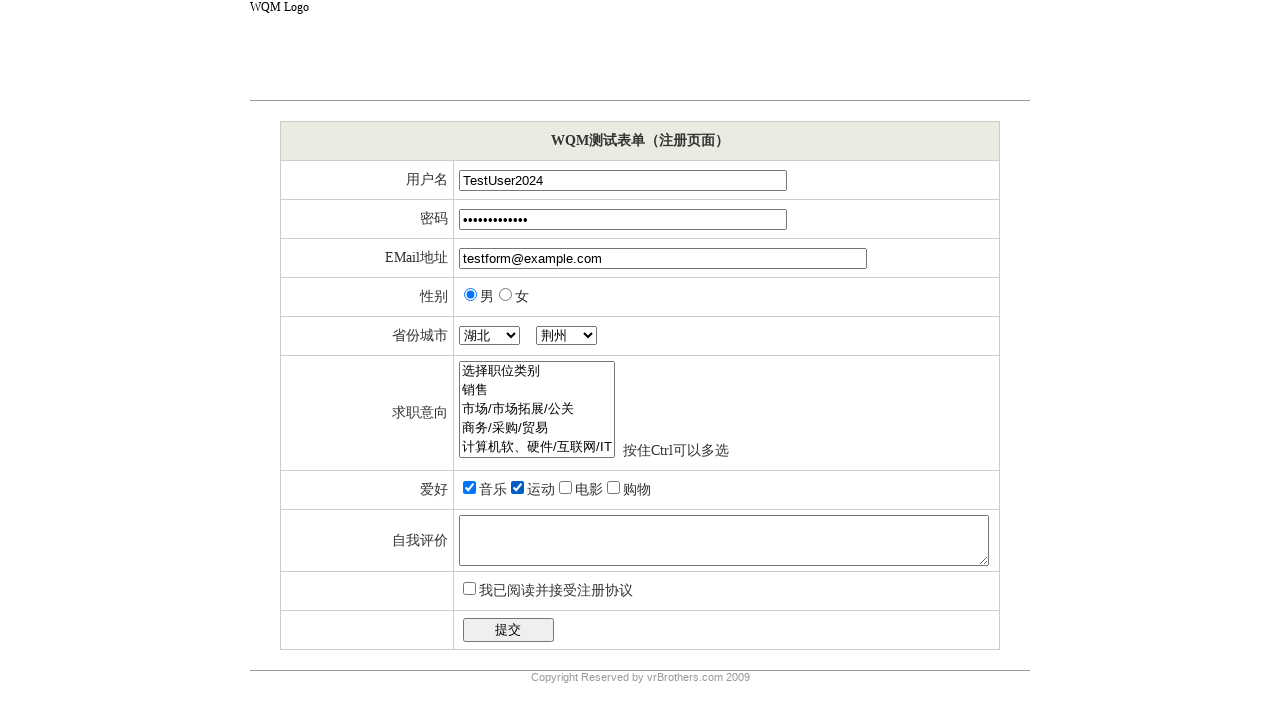

Checked '电影' hobby checkbox at (589, 490) on xpath=//label[text()="电影"]
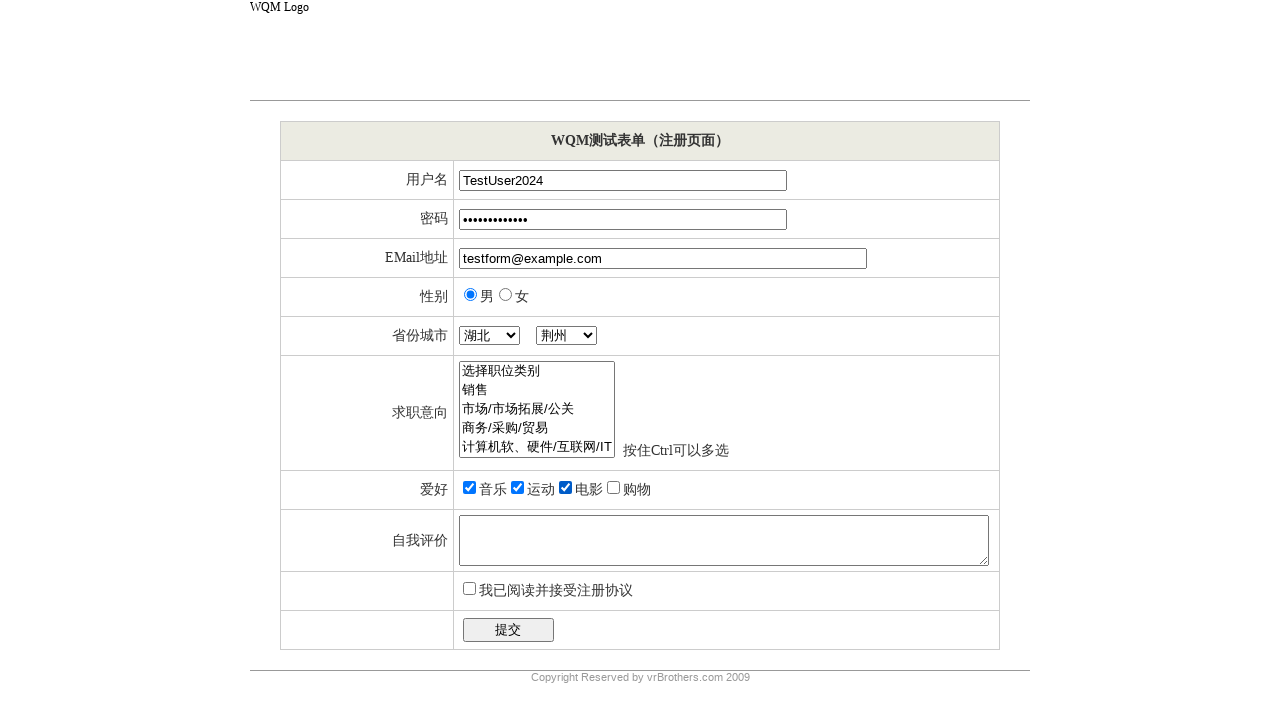

Checked '购物' hobby checkbox at (637, 490) on xpath=//label[text()="购物"]
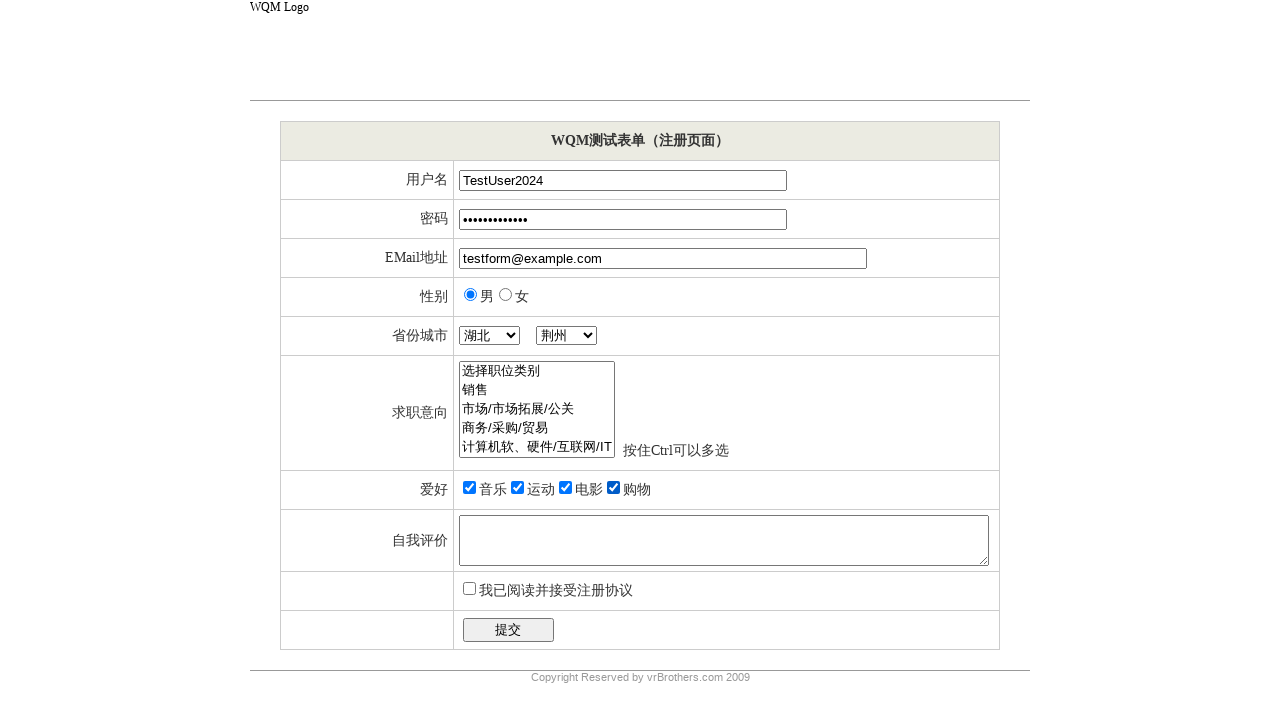

Filled self assessment textarea with test content on //*[@id="ctl00_mainContent_tbSelfAssement"]
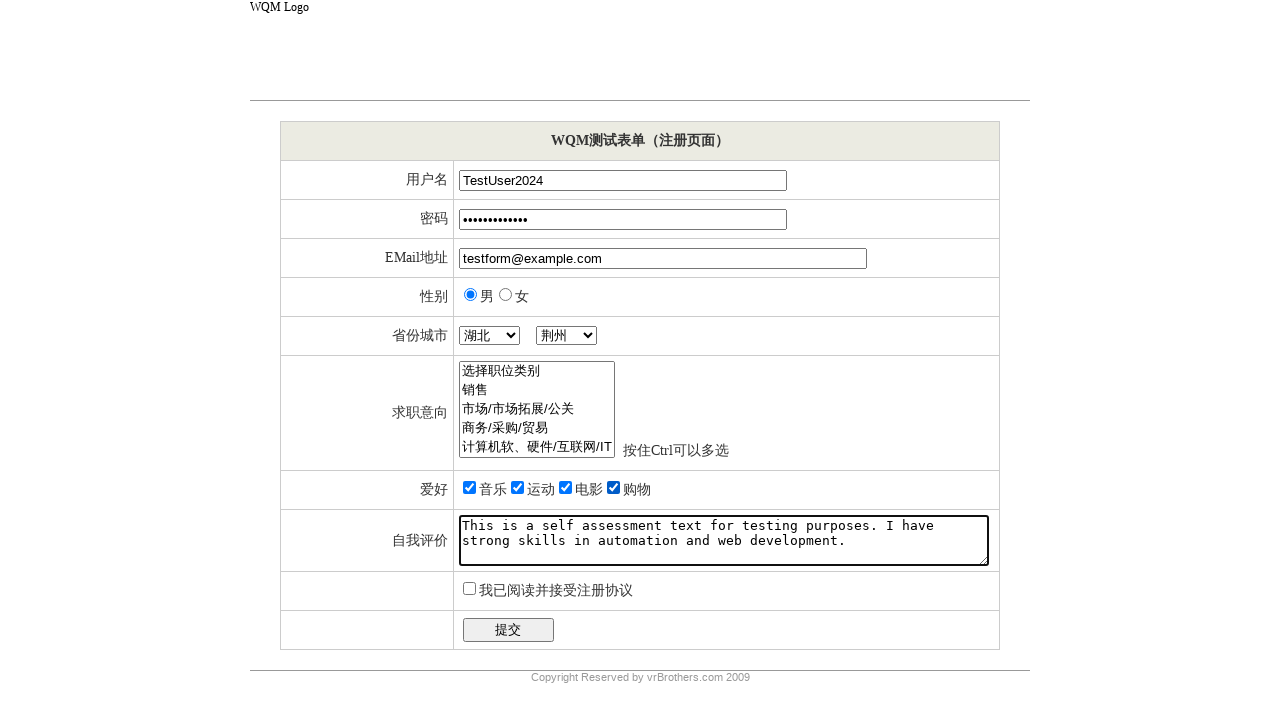

Checked terms and conditions acceptance checkbox at (469, 588) on xpath=//*[@id="ctl00_mainContent_cbAcceptTerms"]
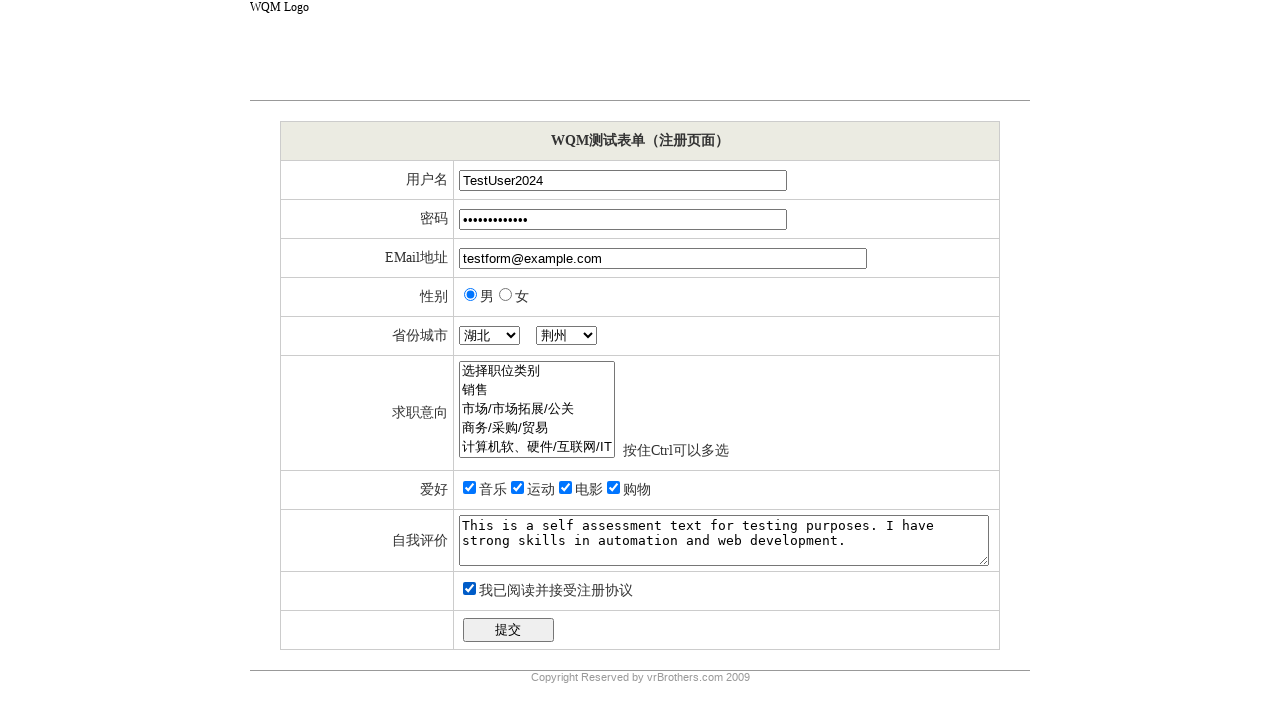

Clicked form submit button at (508, 630) on xpath=//*[@id="ctl00_mainContent_btnSubmit"]
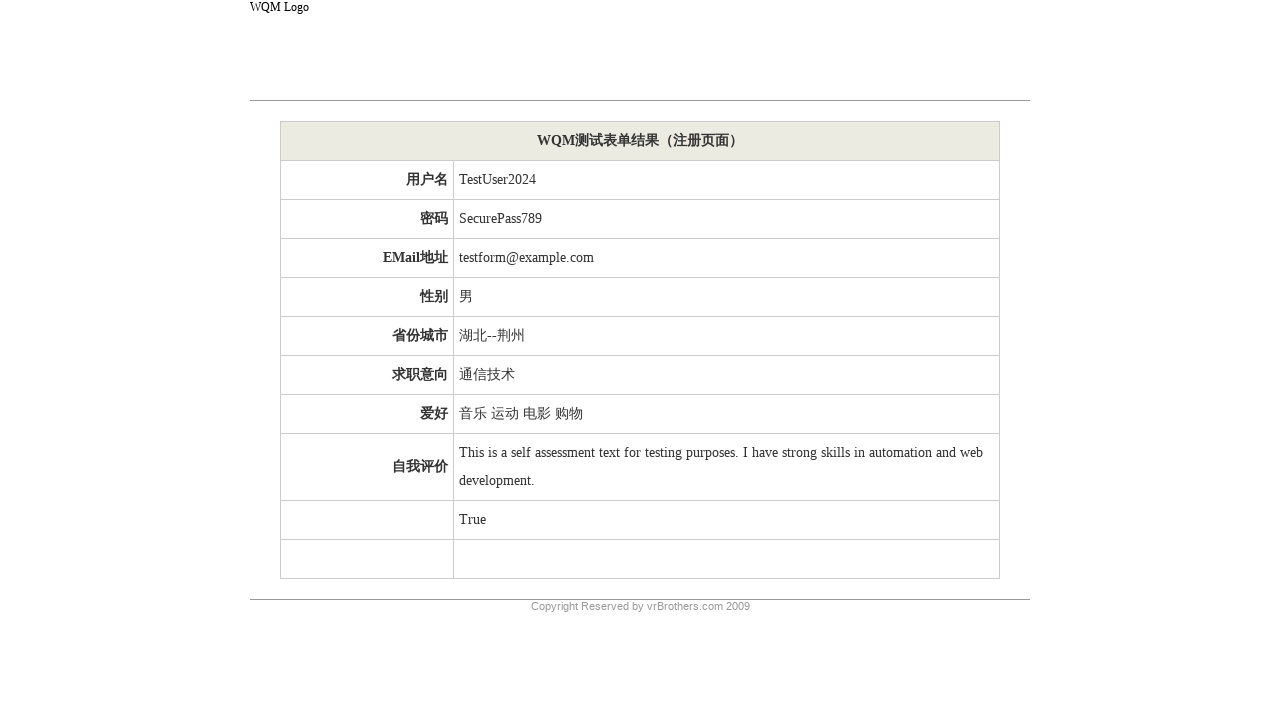

Form submission completed and page loaded
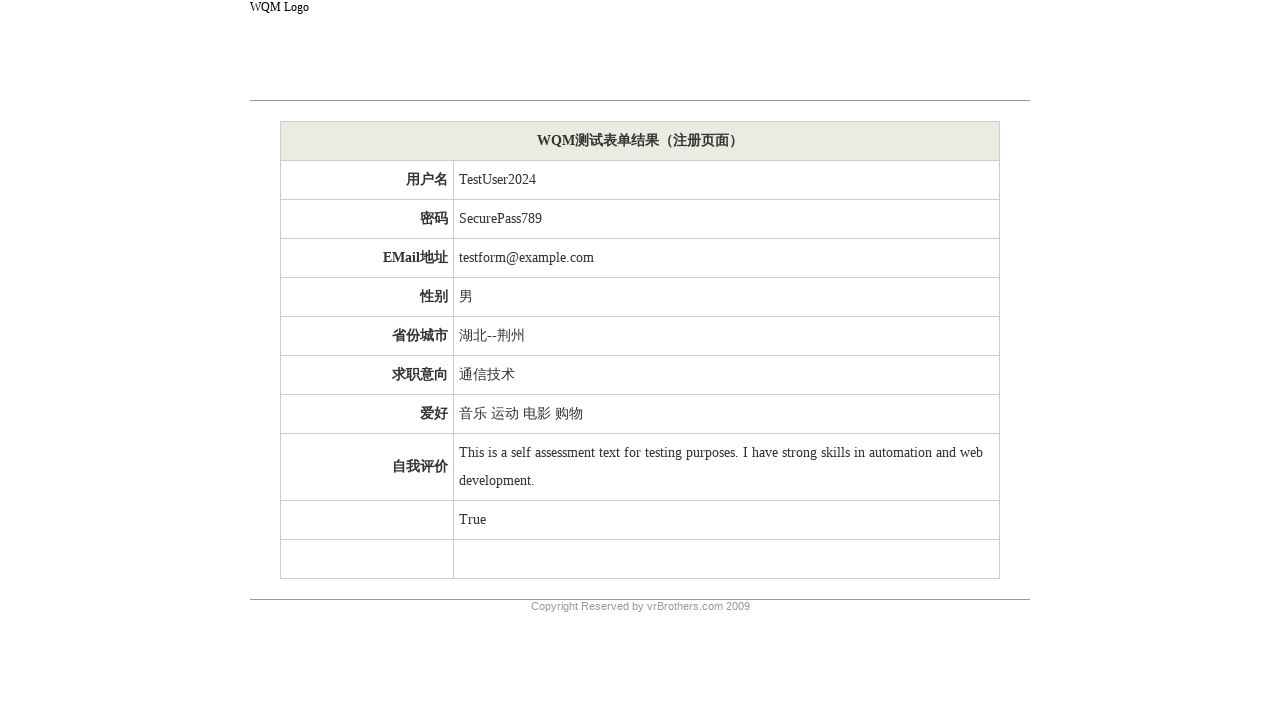

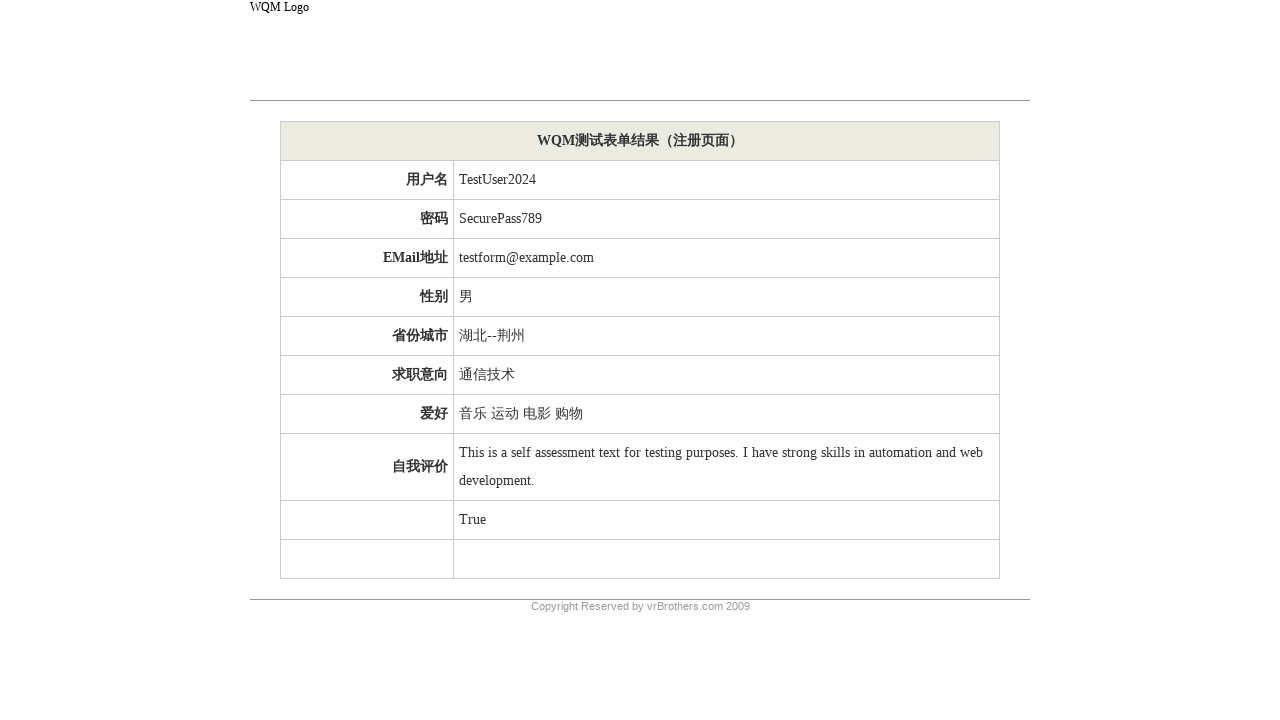